Navigates to Python.org and locates a bug/issue tracker link using XPath selector

Starting URL: https://www.python.org/

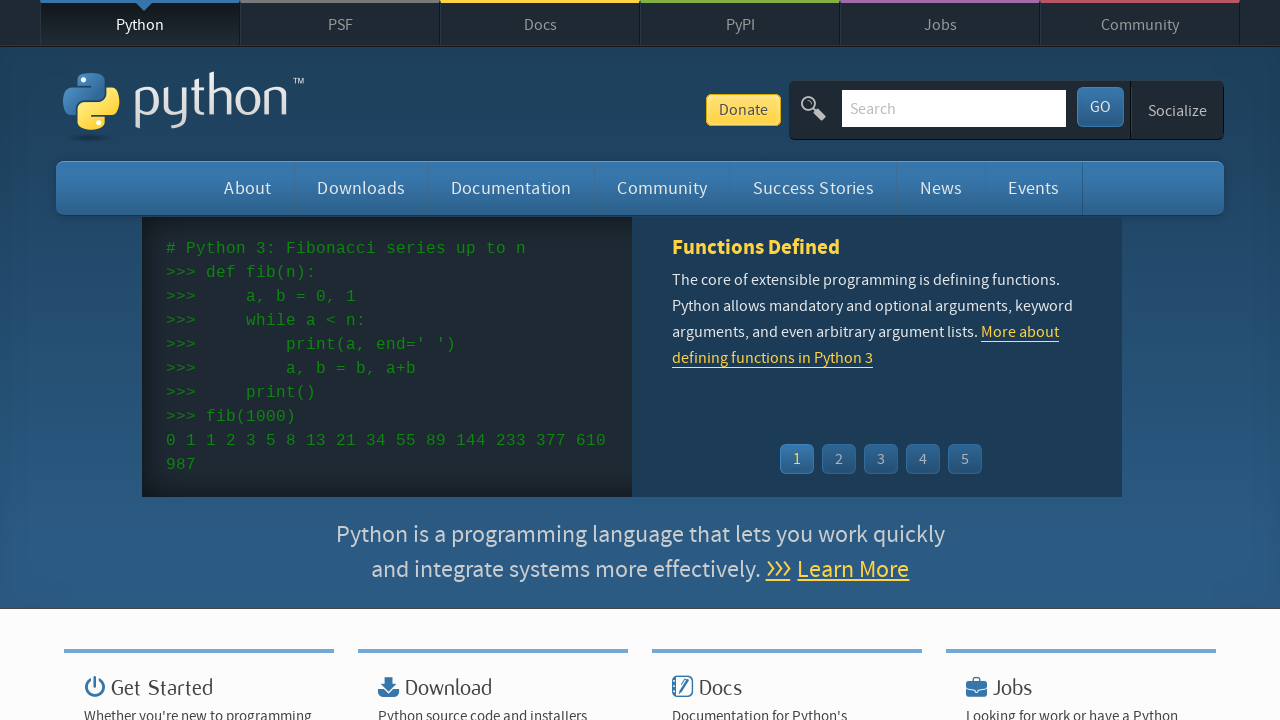

Navigated to Python.org
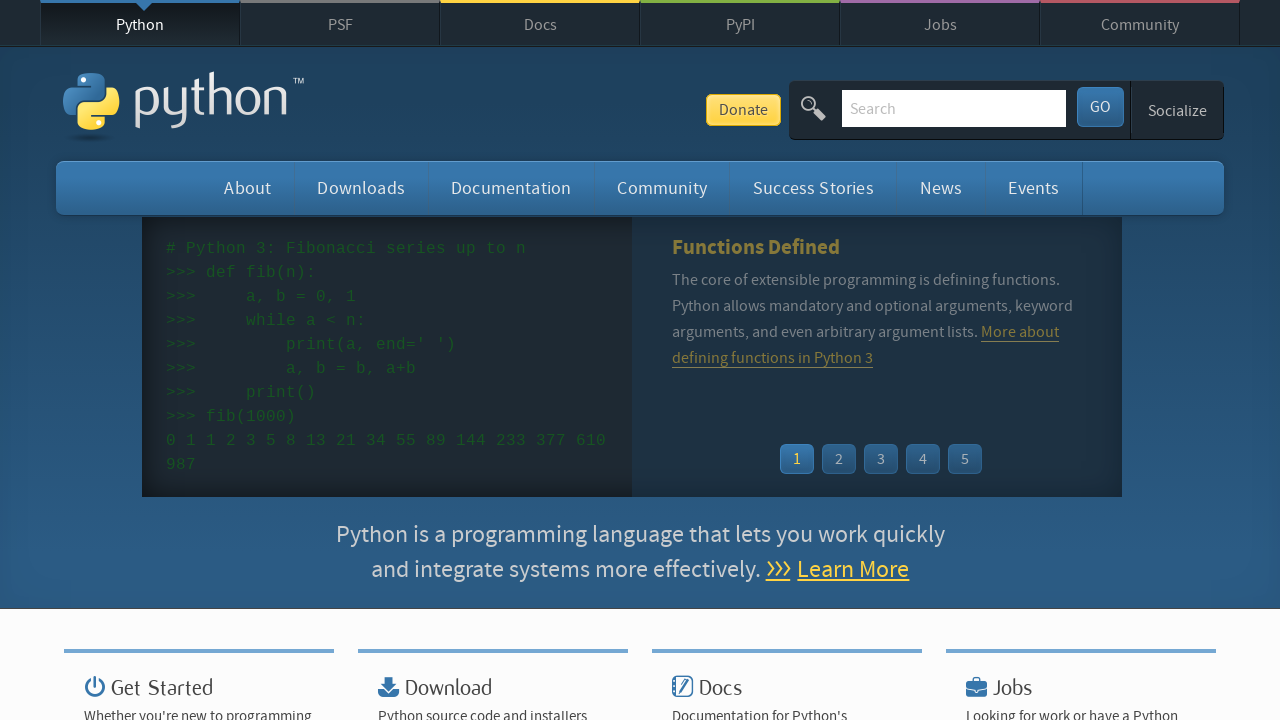

Located bug/issue tracker link using XPath selector
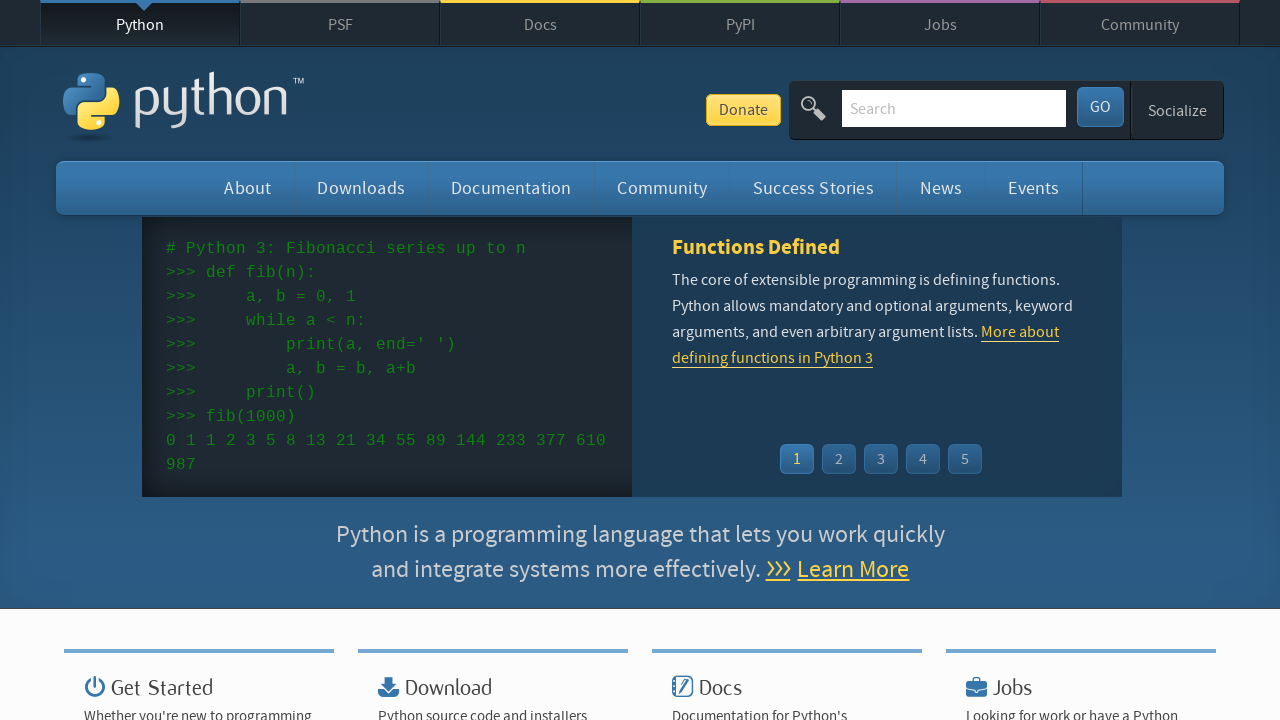

Retrieved bug/issue tracker link text: Submit Website Bug
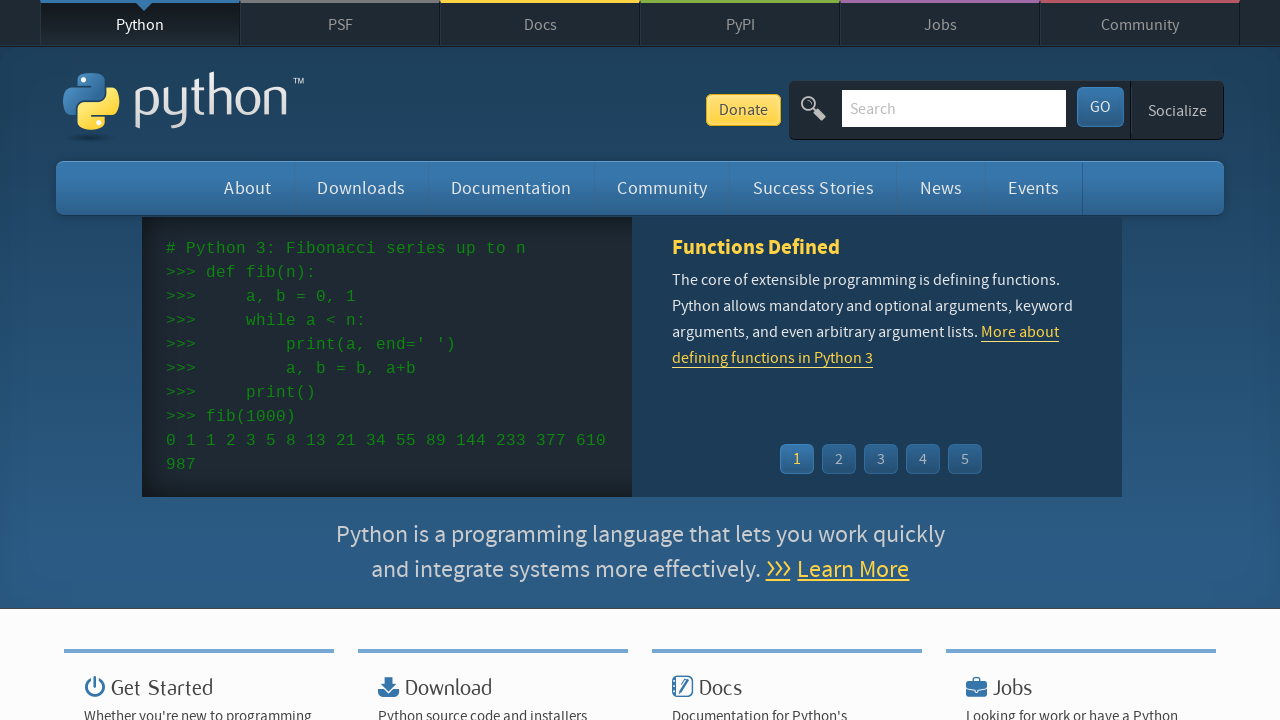

Printed bug/issue tracker link text to console
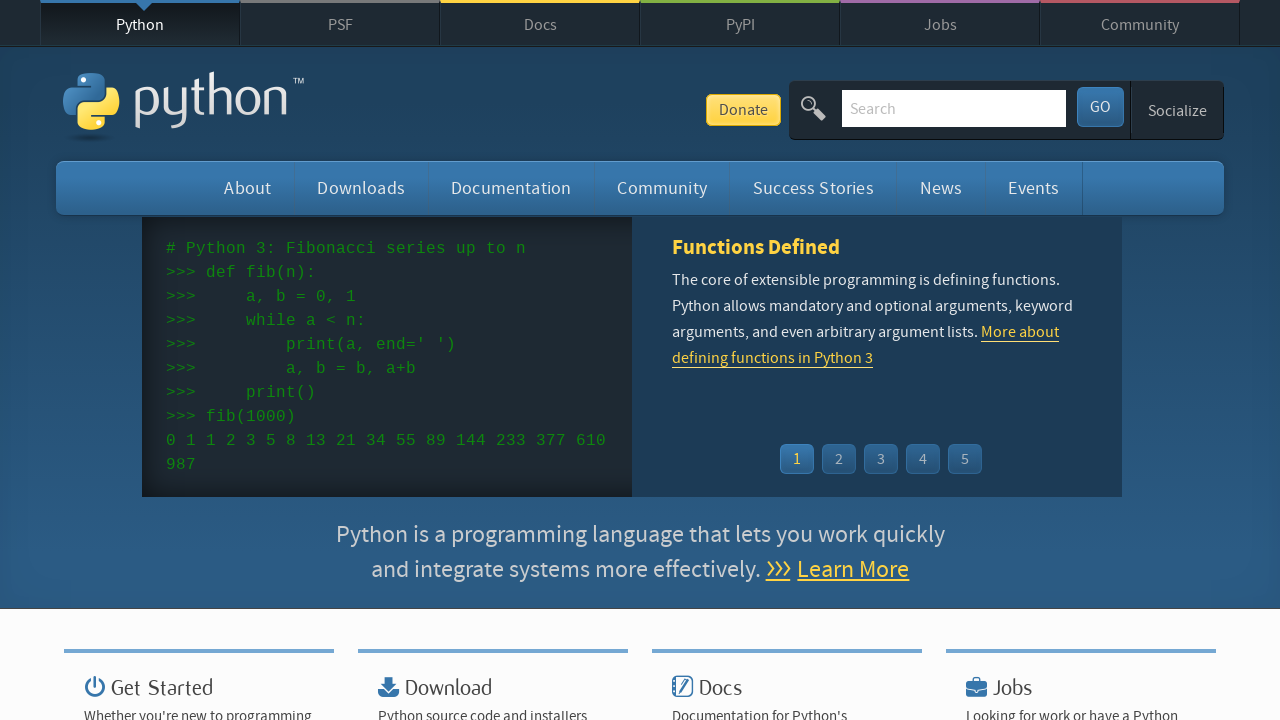

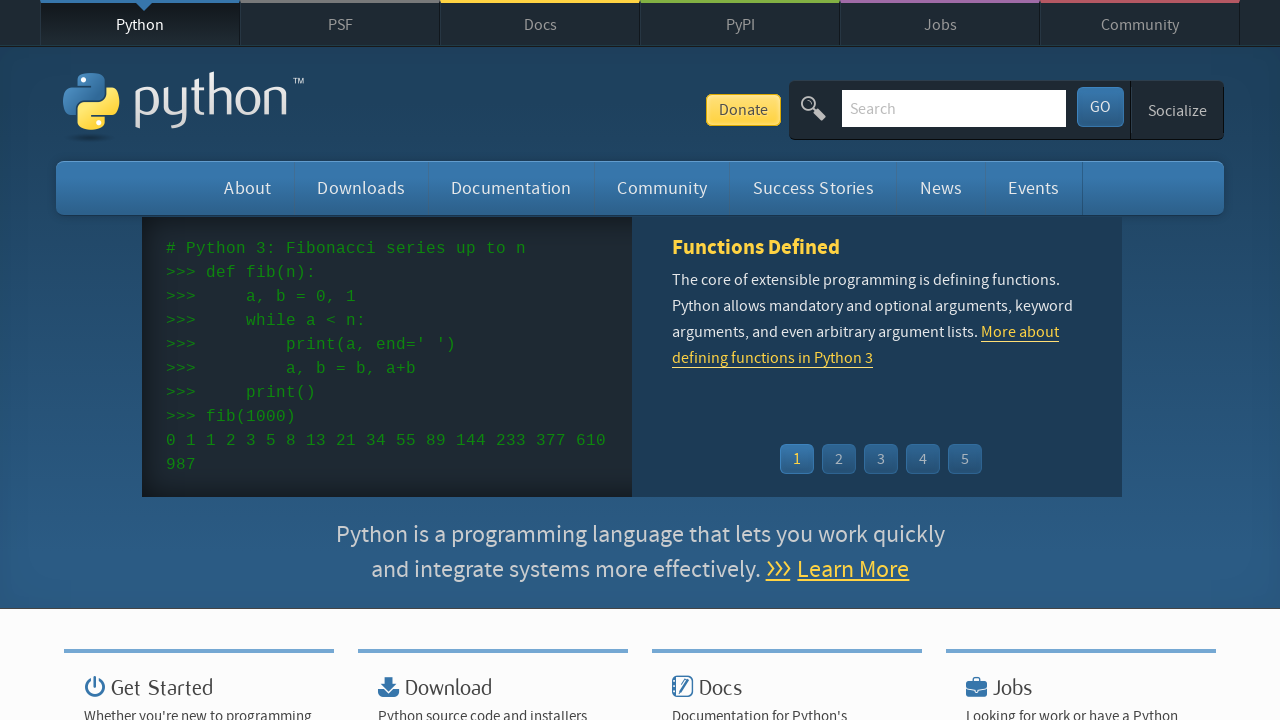